Tests the add/remove elements functionality by clicking the Add Element button, verifying the Delete button appears, then clicking Delete to remove it

Starting URL: https://the-internet.herokuapp.com/add_remove_elements/

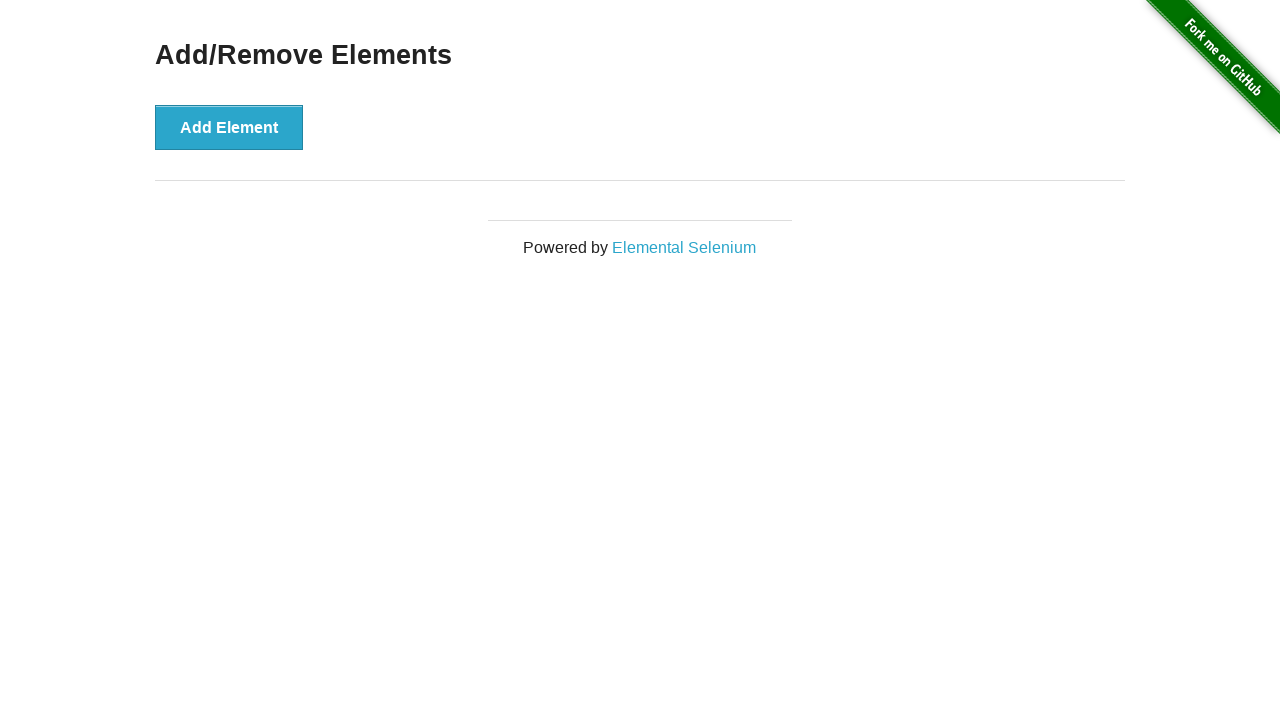

Clicked Add Element button at (229, 127) on button[onclick='addElement()']
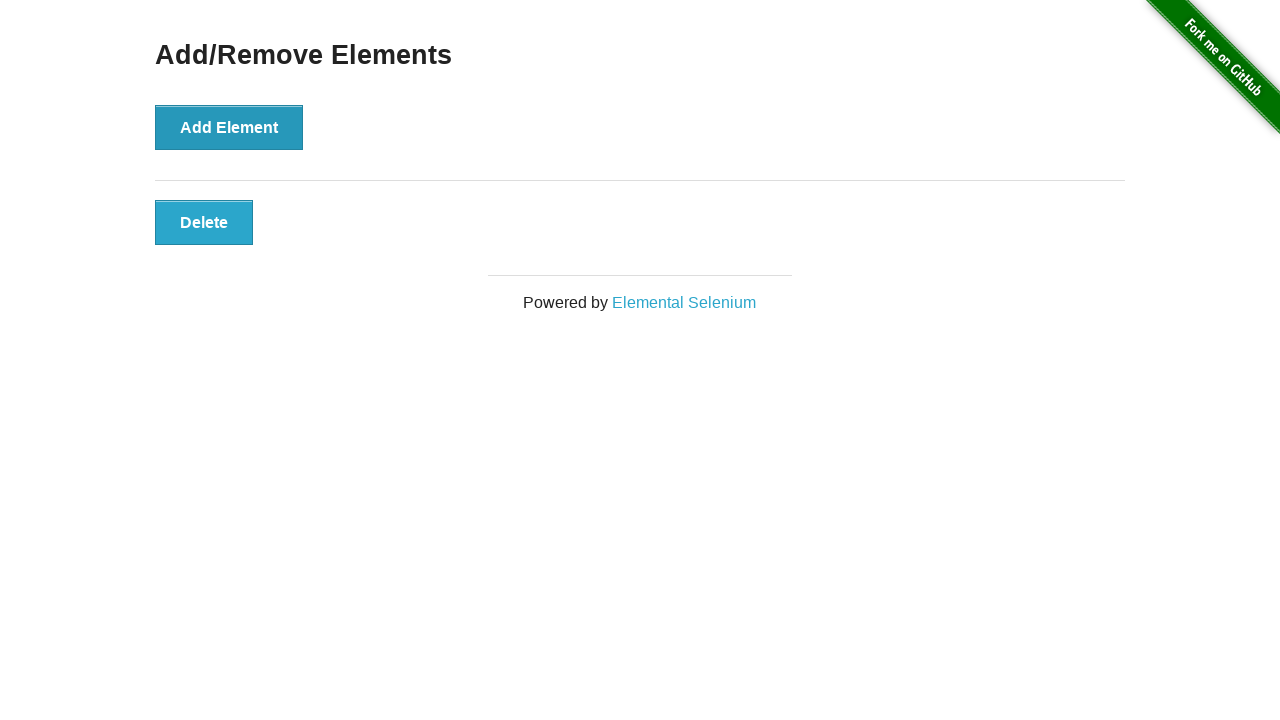

Delete button appeared and is visible
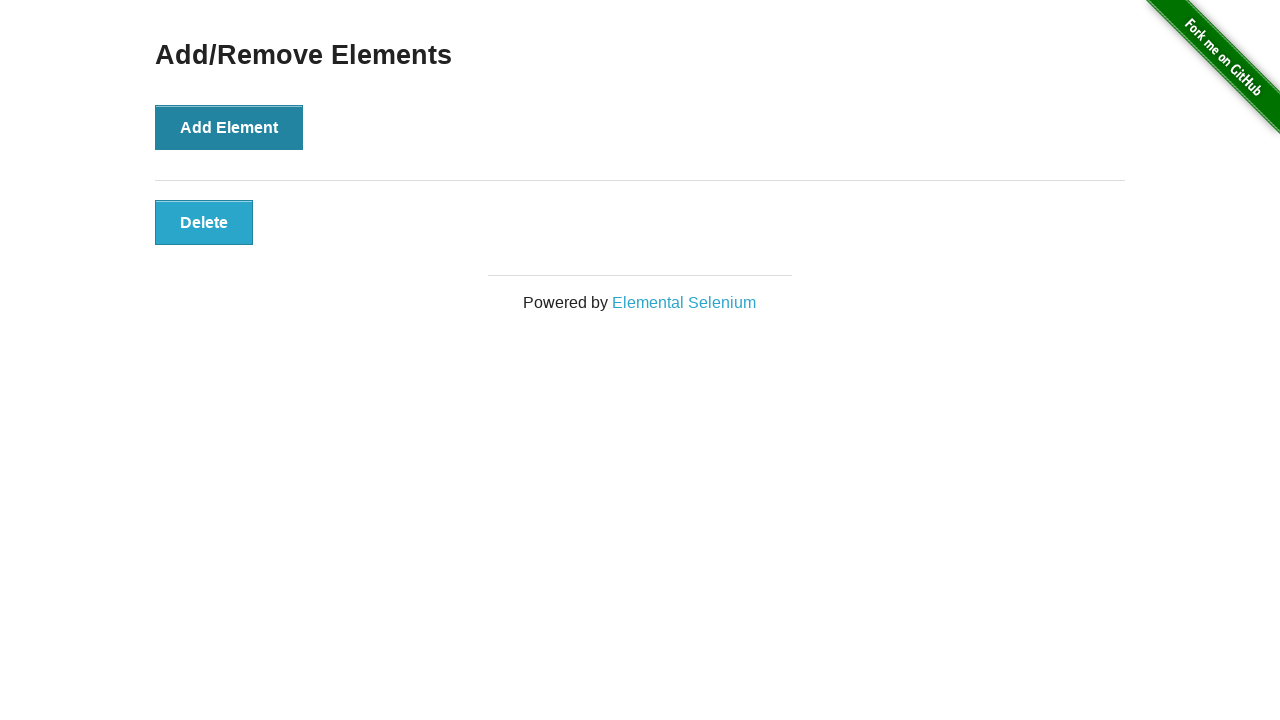

Clicked Delete button to remove the element at (204, 222) on button[onclick='deleteElement()']
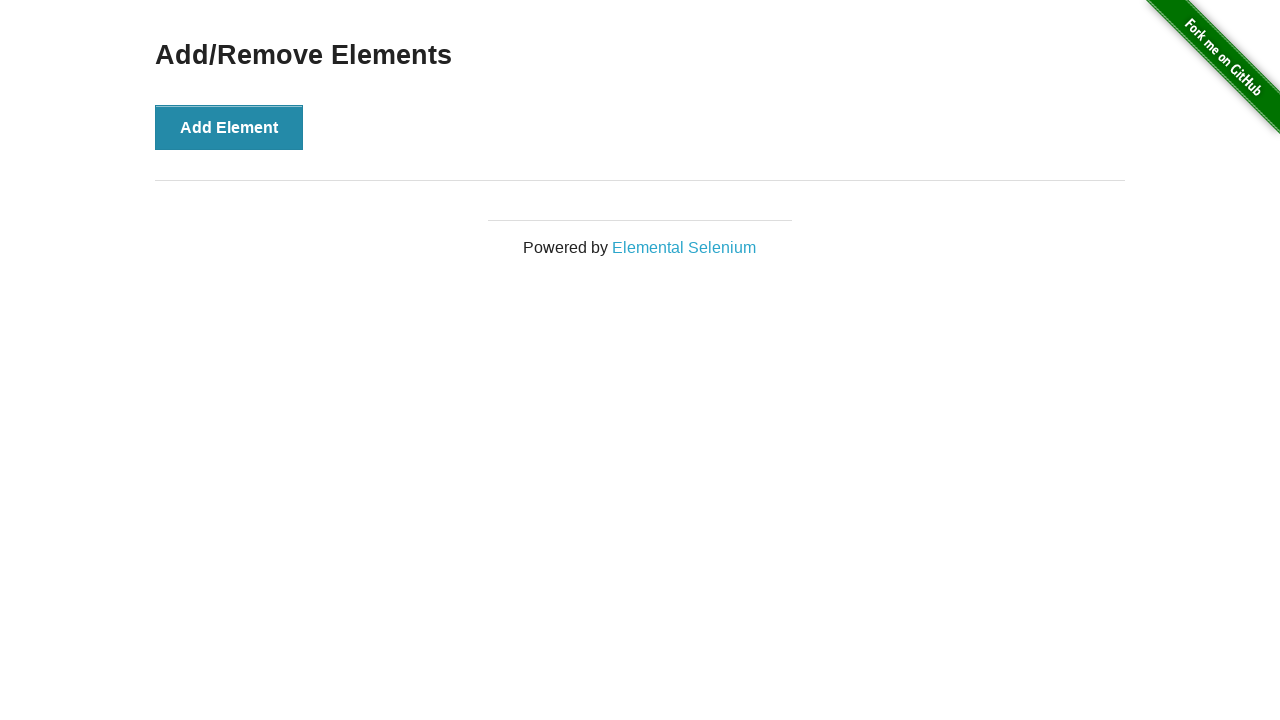

Verified the Add/Remove Elements heading is still visible
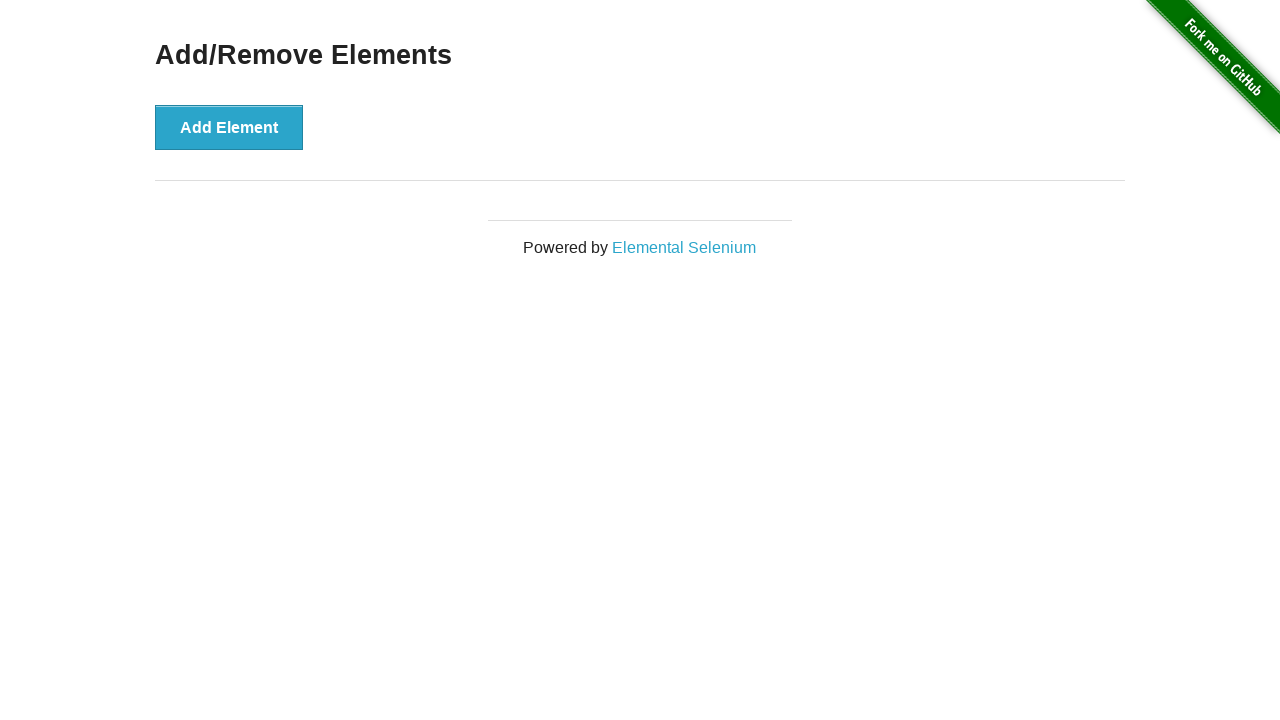

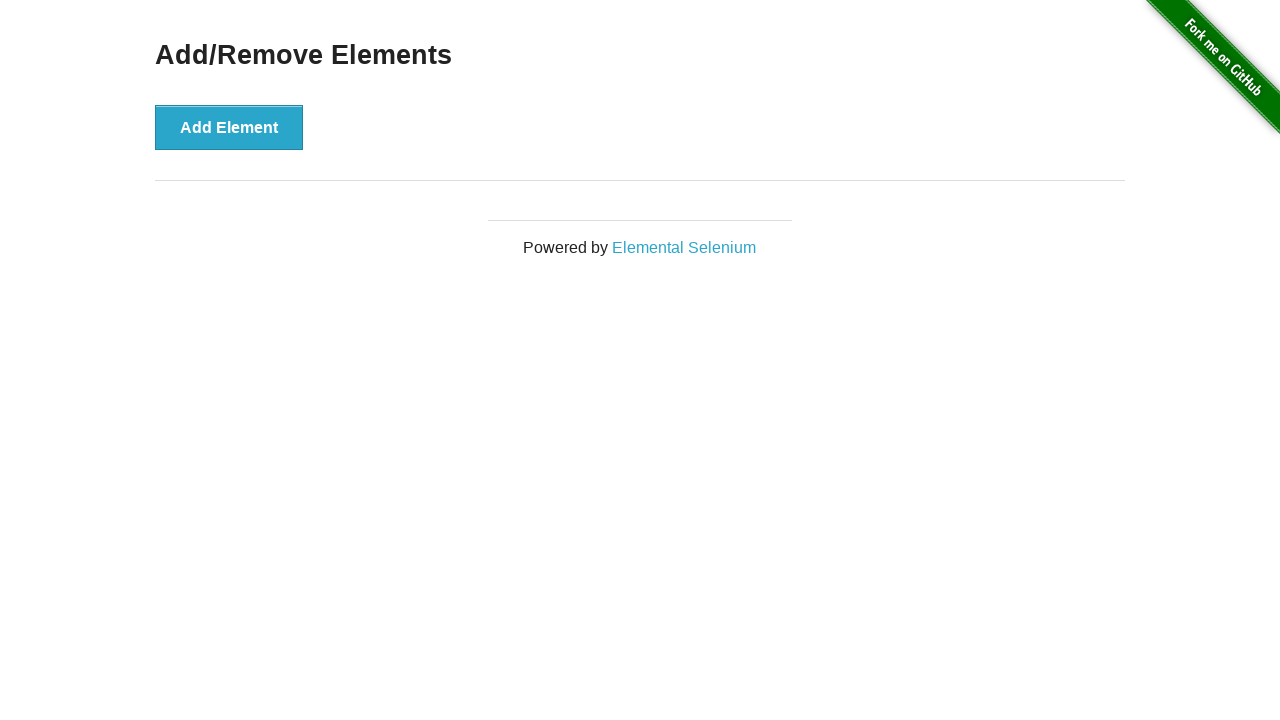